Tests checkbox interactions on a practice website by selecting and unselecting multiple checkboxes

Starting URL: https://testautomationpractice.blogspot.com/

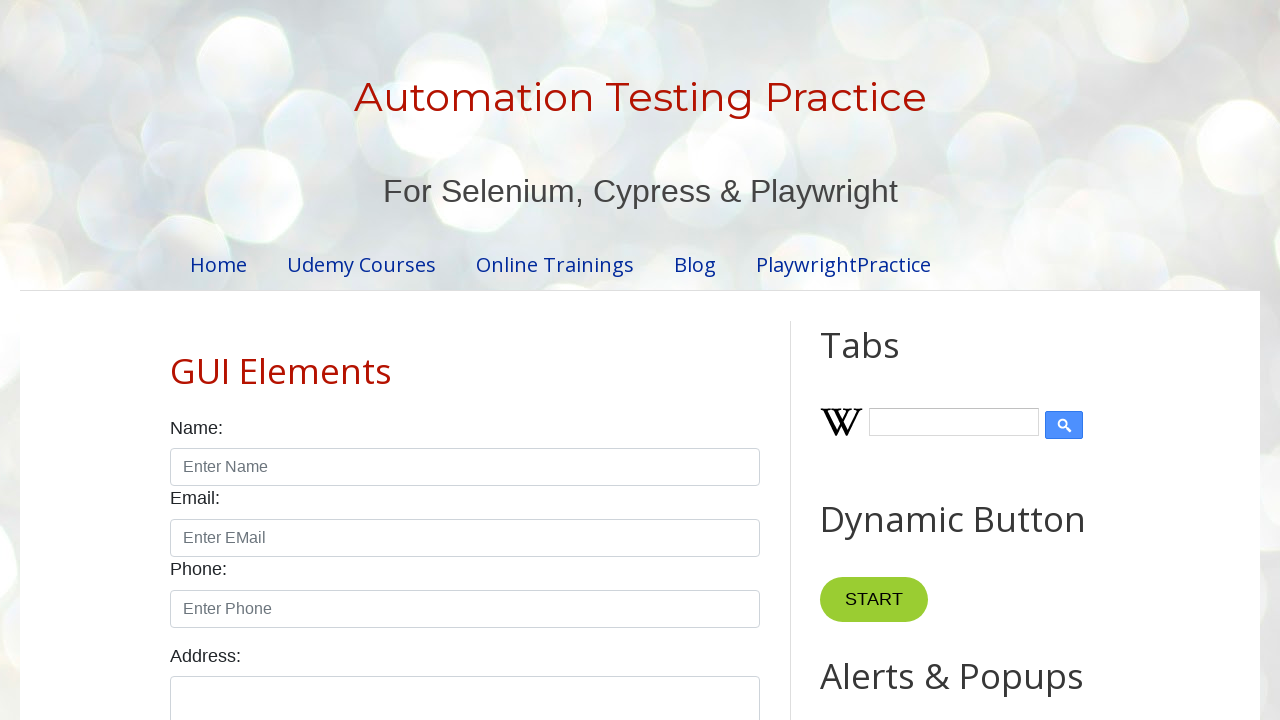

Located all checkboxes with class 'form-check-input'
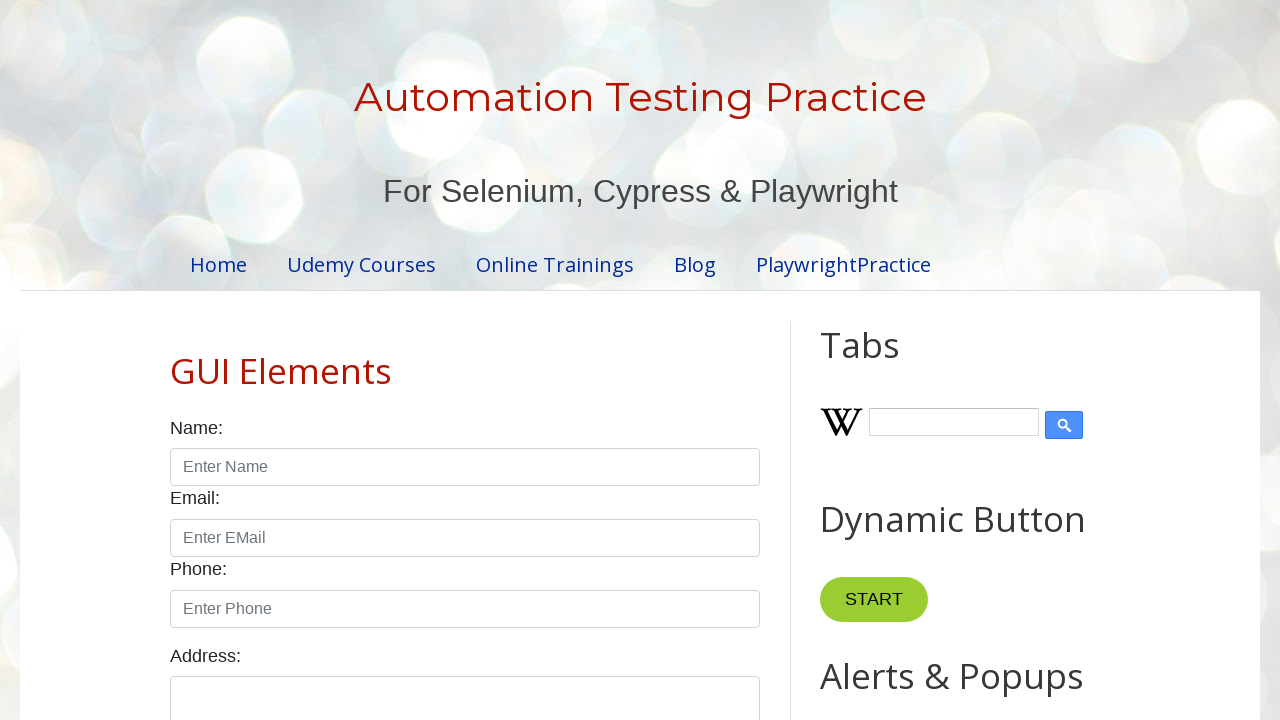

Clicked checkbox 1 to select it at (176, 360) on xpath=//input[@class='form-check-input' and @type='checkbox'] >> nth=0
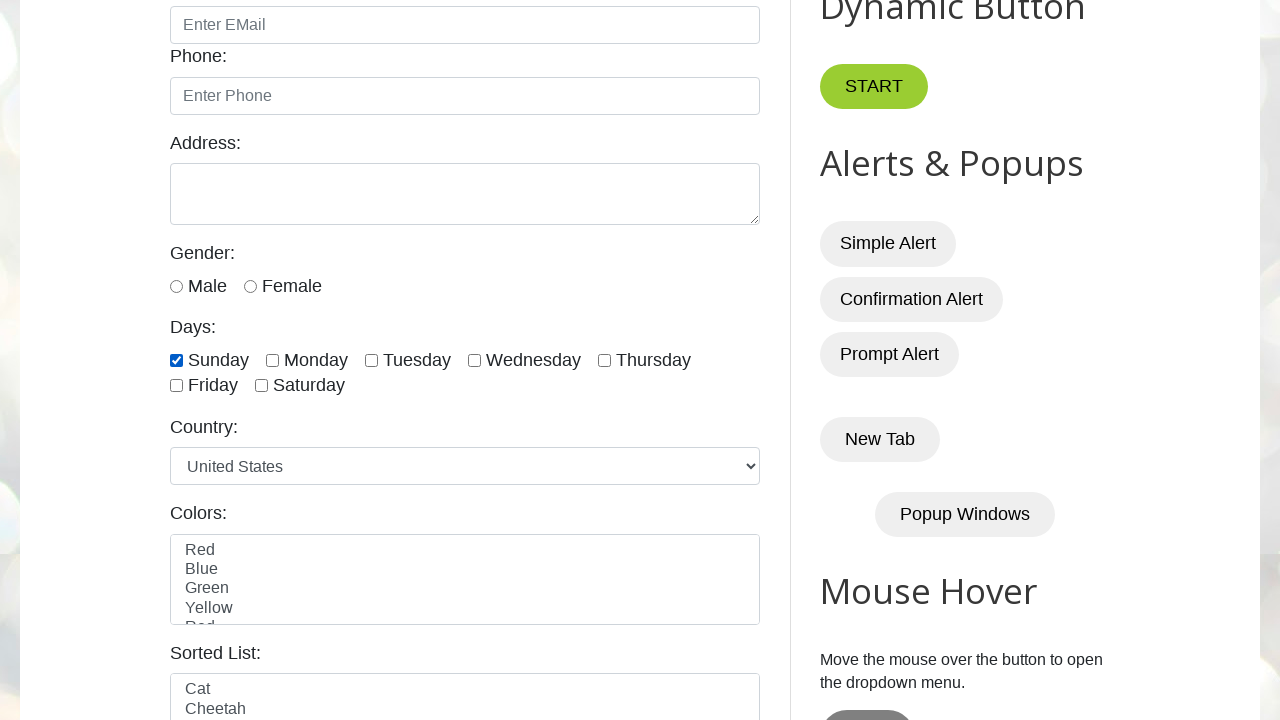

Clicked checkbox 2 to select it at (272, 360) on xpath=//input[@class='form-check-input' and @type='checkbox'] >> nth=1
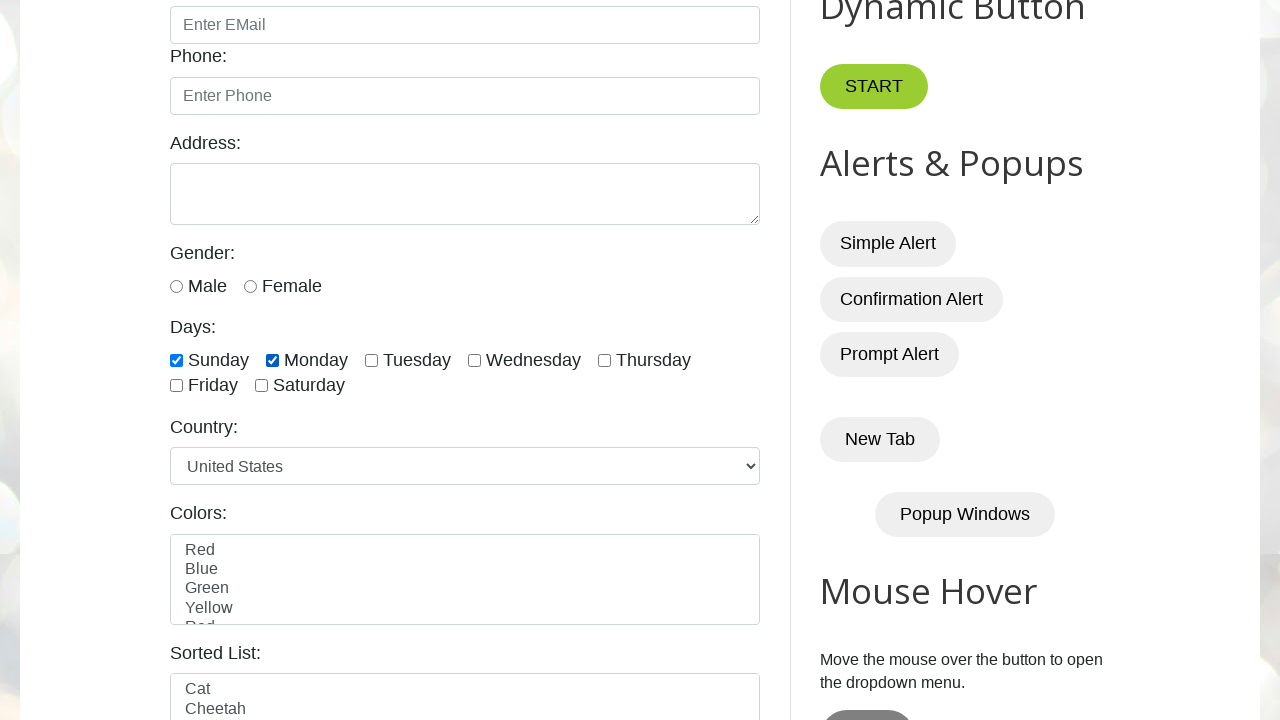

Clicked checkbox 3 to select it at (372, 360) on xpath=//input[@class='form-check-input' and @type='checkbox'] >> nth=2
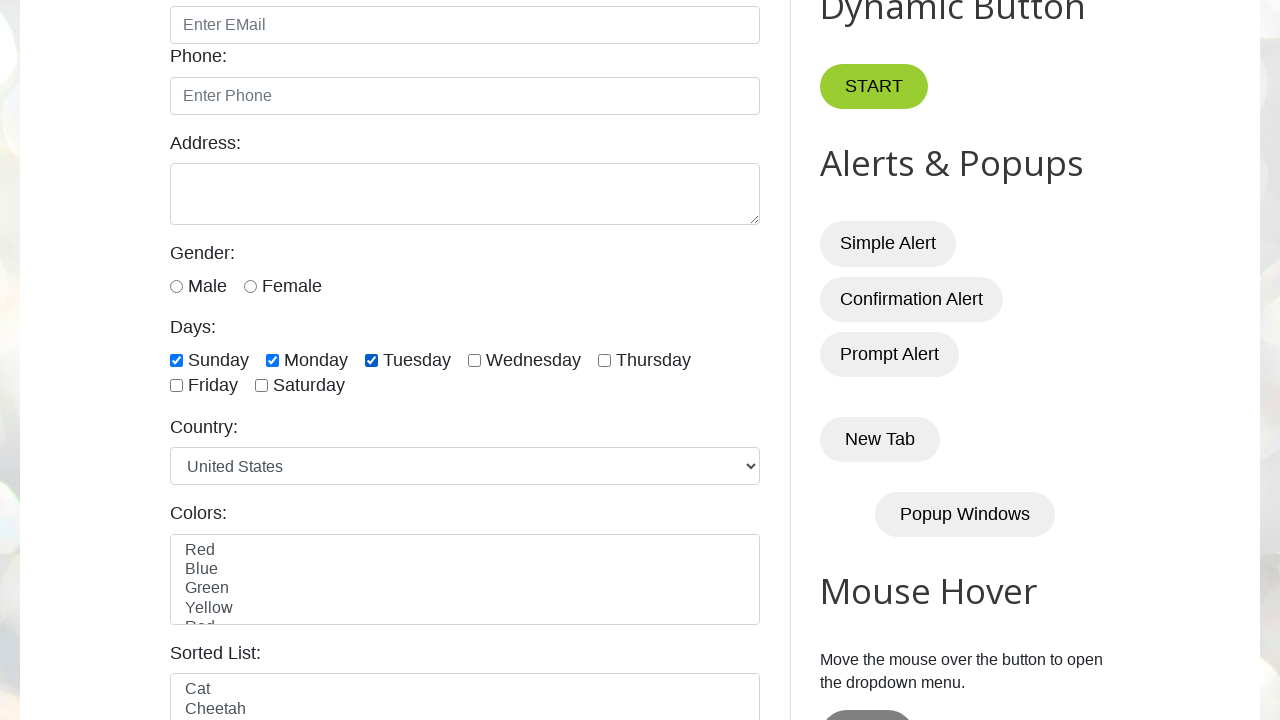

Waited 5 seconds
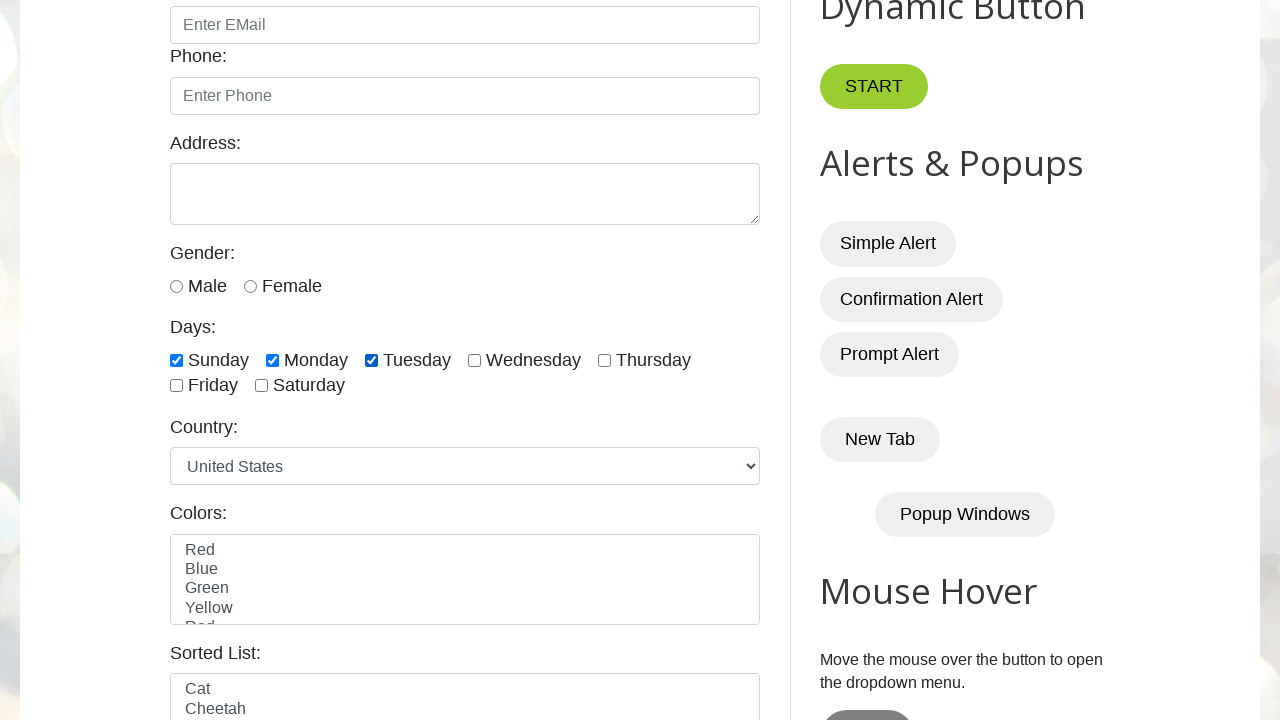

Clicked checkbox 1 to unselect it at (176, 360) on xpath=//input[@class='form-check-input' and @type='checkbox'] >> nth=0
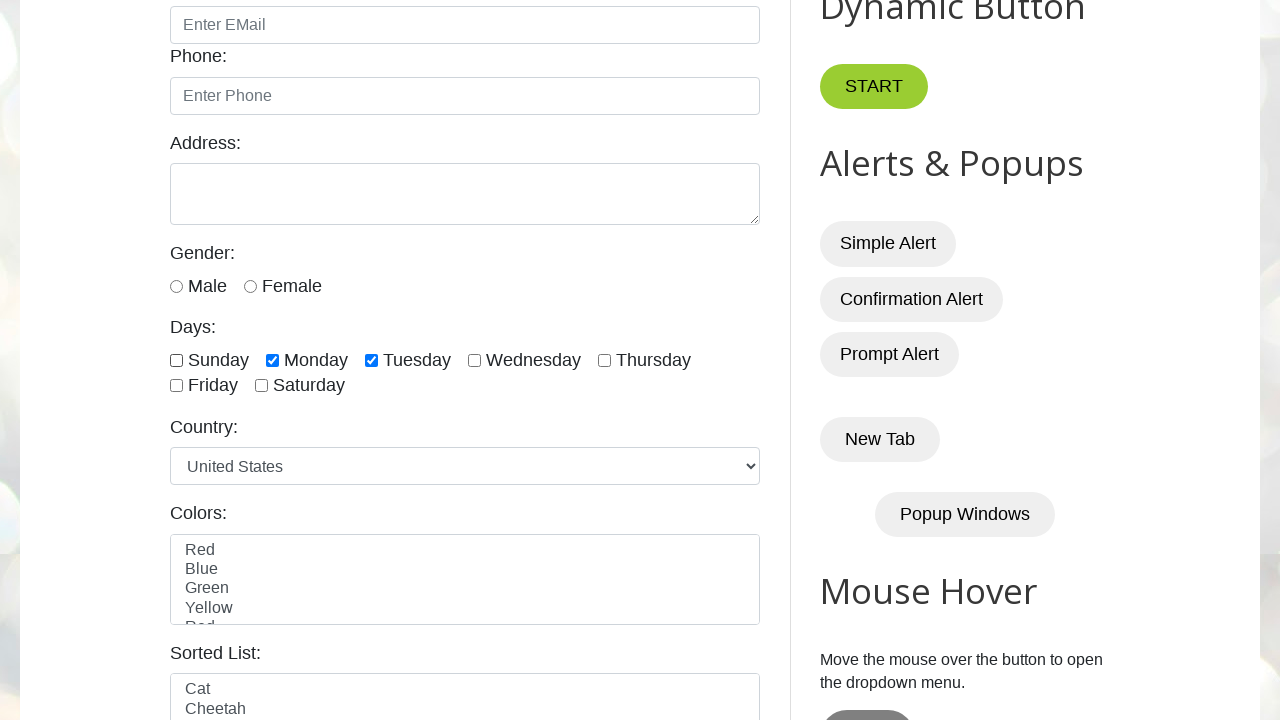

Clicked checkbox 2 to unselect it at (272, 360) on xpath=//input[@class='form-check-input' and @type='checkbox'] >> nth=1
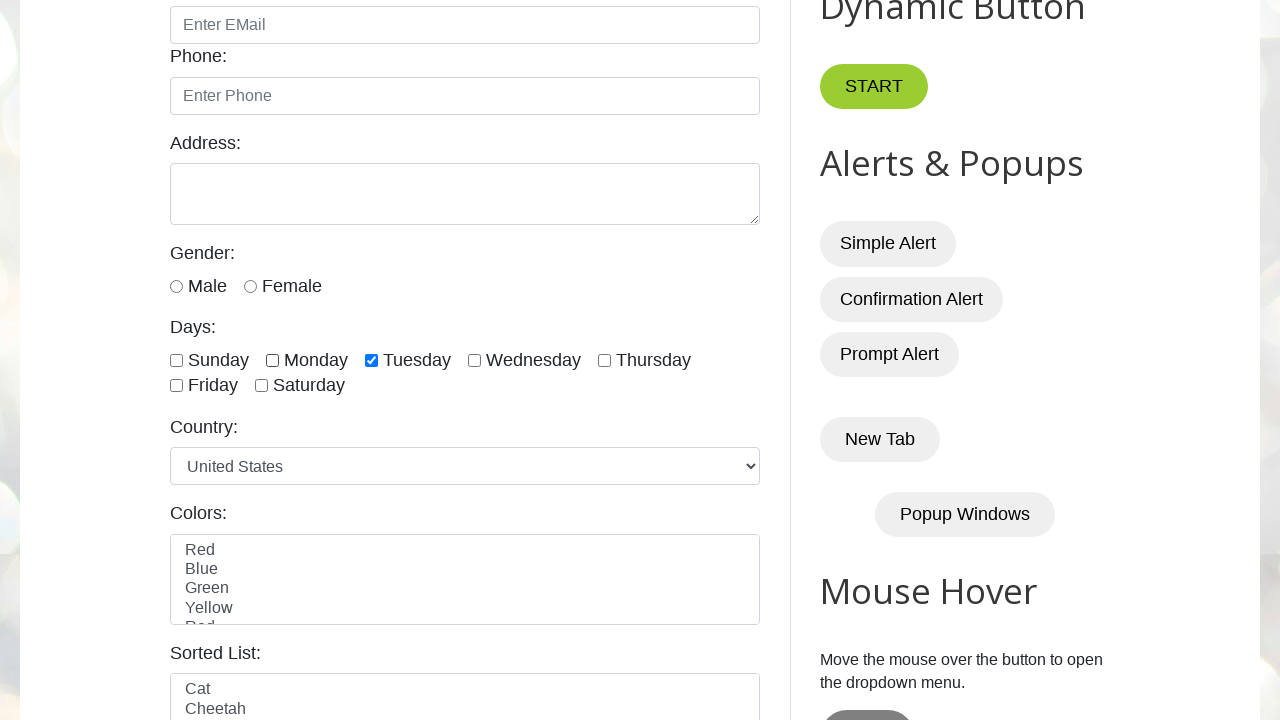

Clicked checkbox 3 to unselect it at (372, 360) on xpath=//input[@class='form-check-input' and @type='checkbox'] >> nth=2
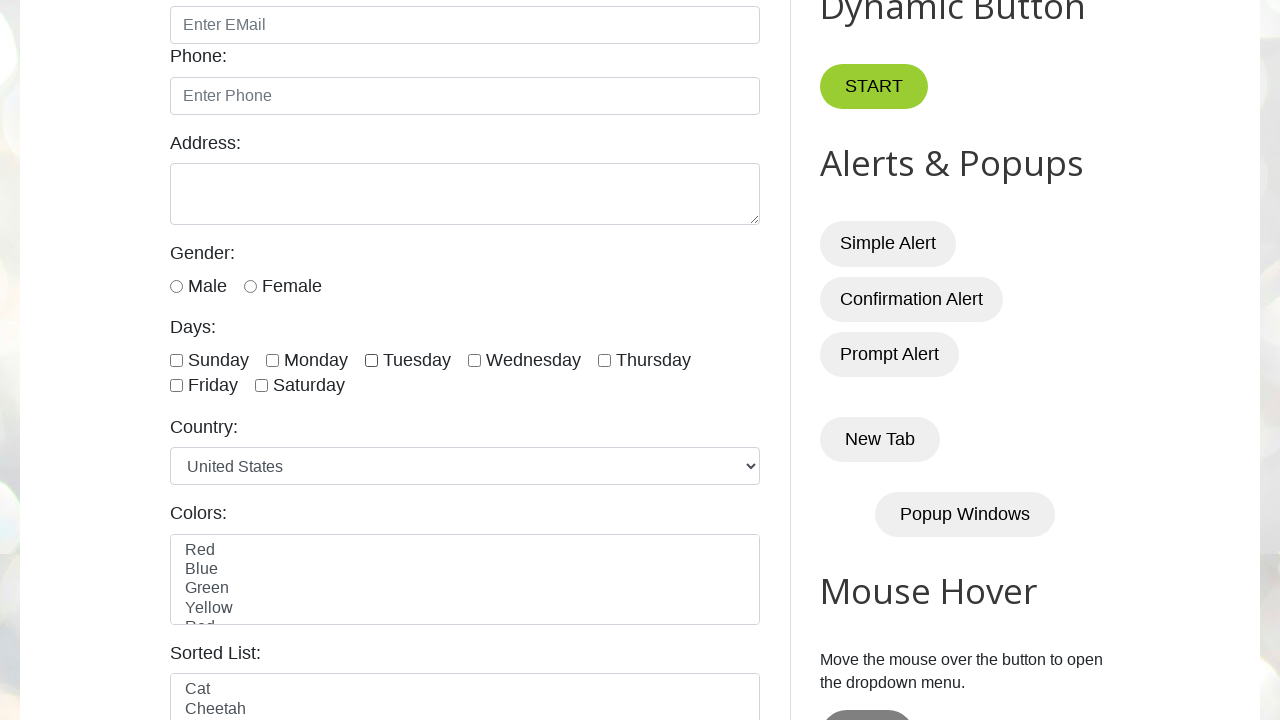

Retrieved checkbox count: 7
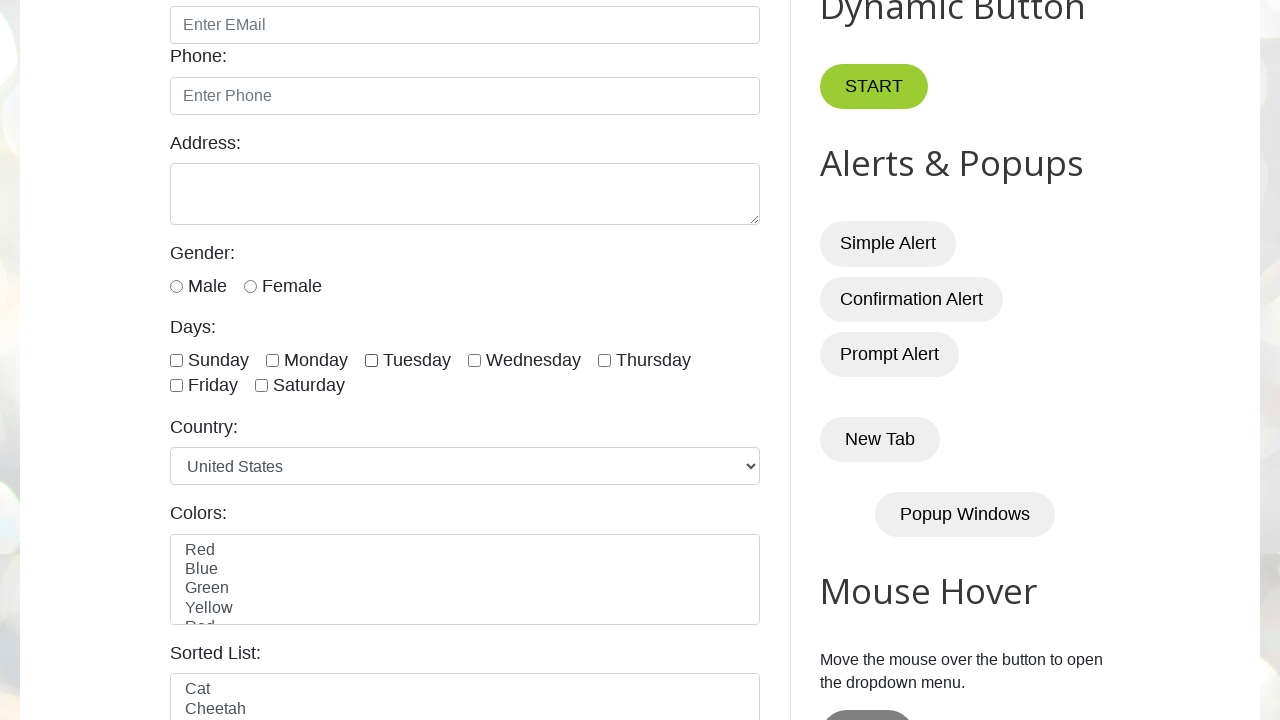

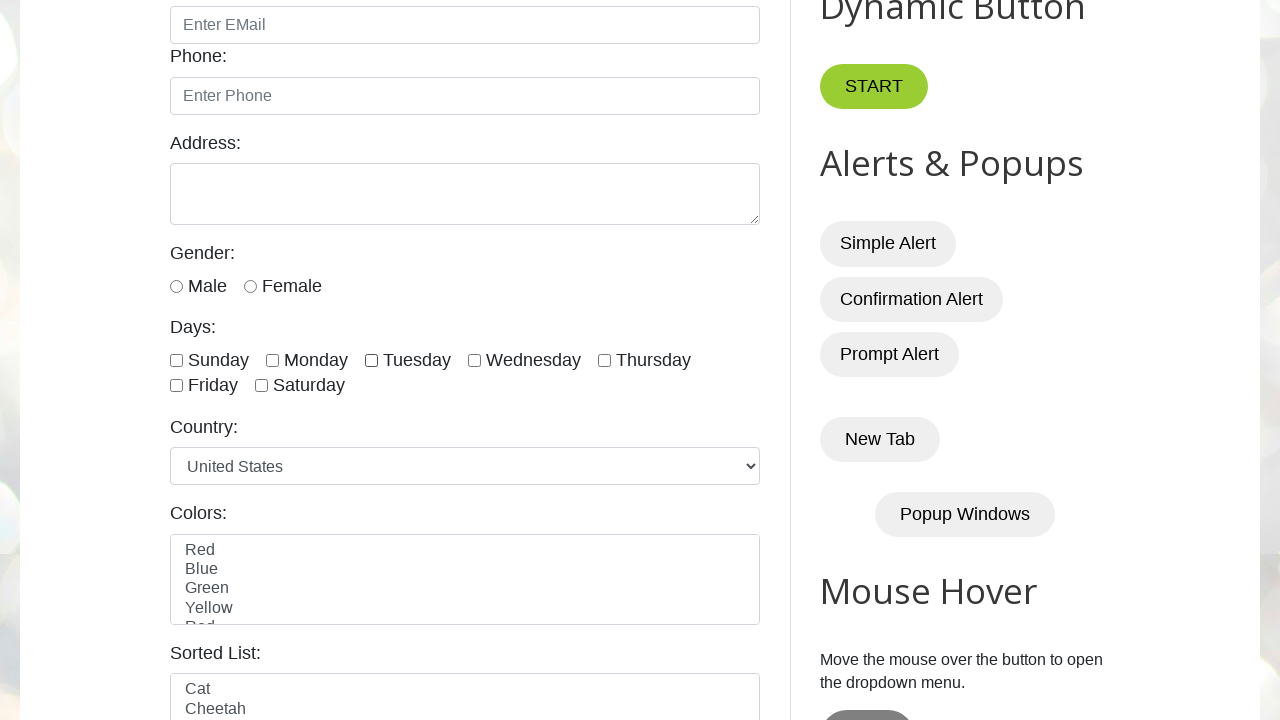